Navigates to a shopping site and adds specific vegetables (Cucumber, Brocolli, Beetroot, Carrot) to the cart by matching product names and clicking their respective "ADD TO CART" buttons

Starting URL: https://rahulshettyacademy.com/seleniumPractise/

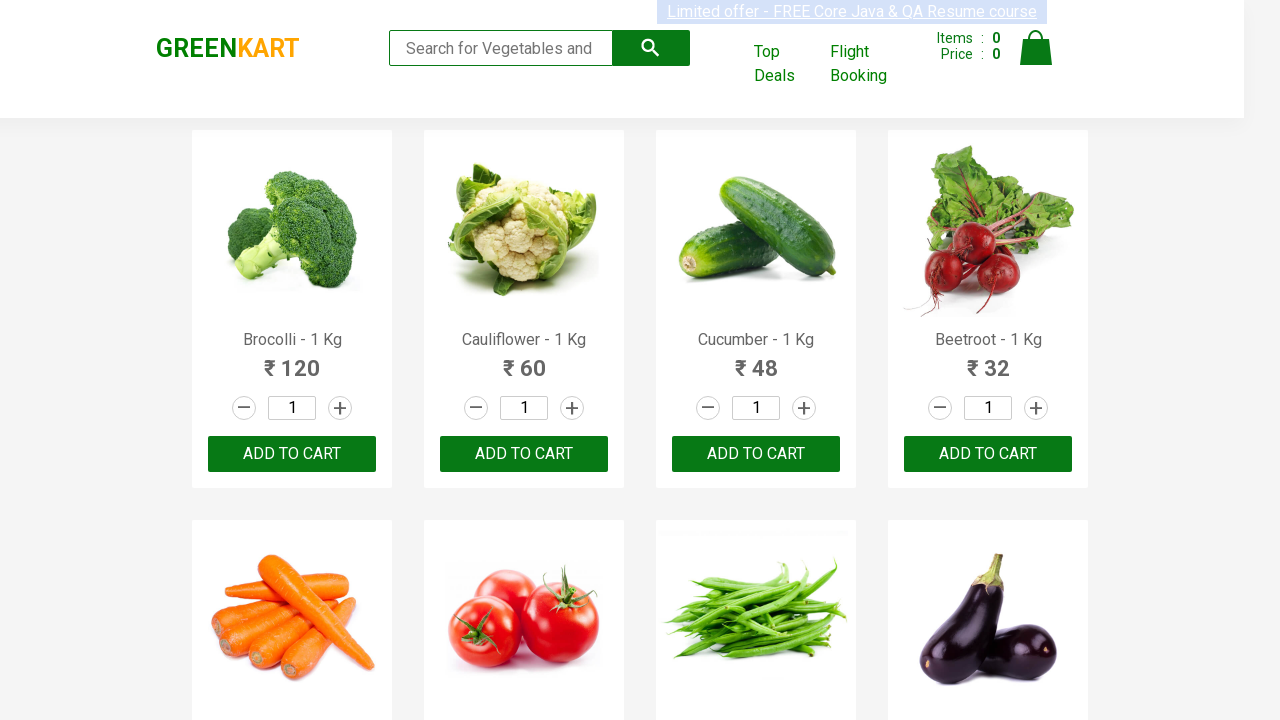

Waited for product names to load
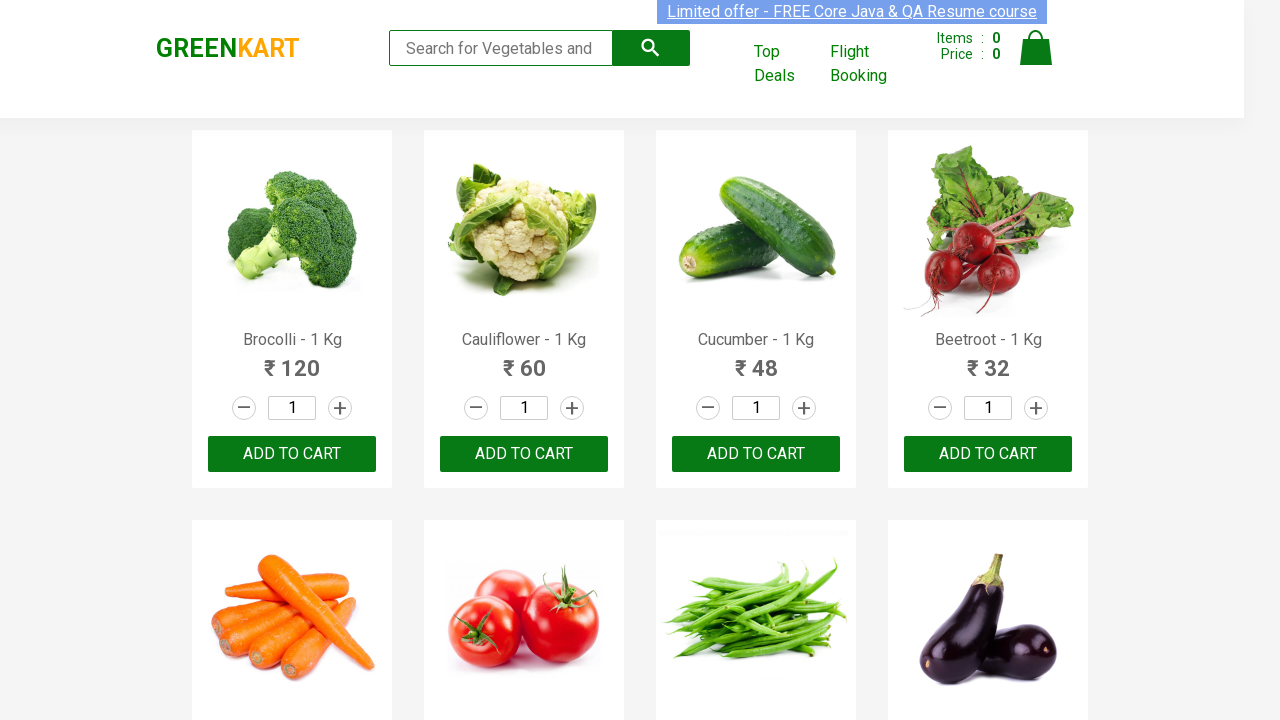

Retrieved all product name elements
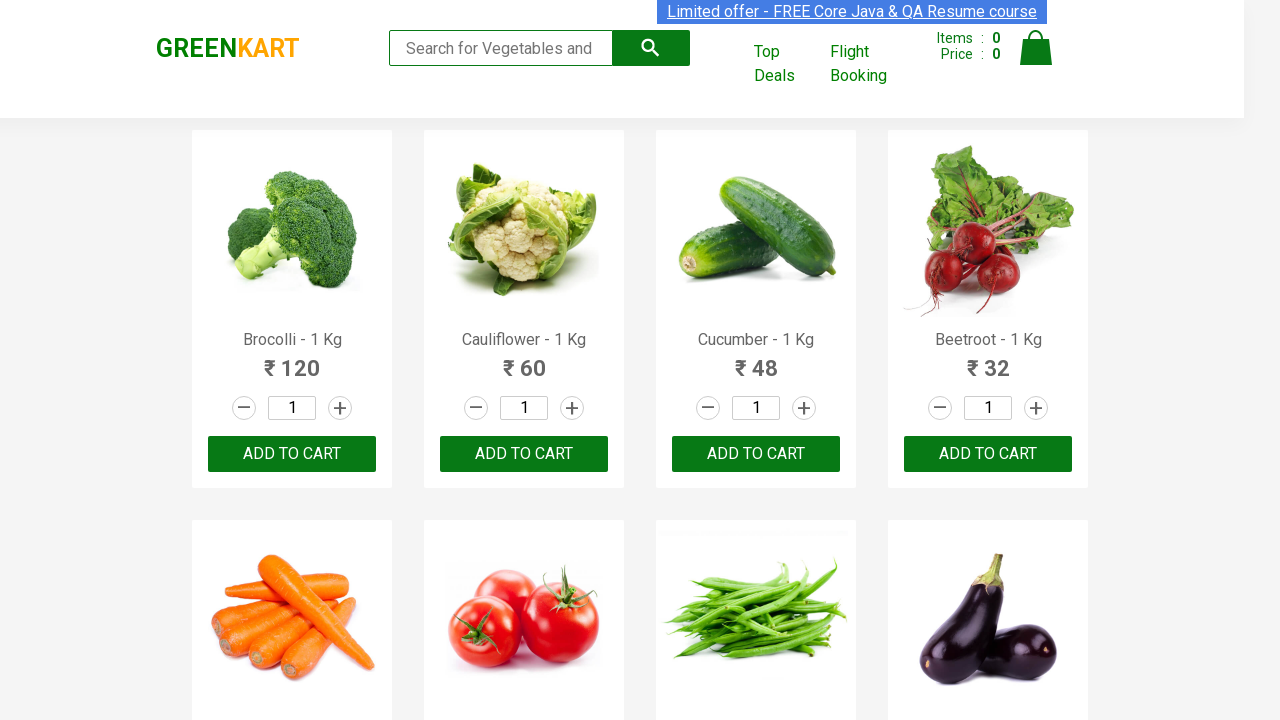

Added 'Brocolli' to cart at (292, 454) on xpath=//div[@class='product-action']/button >> nth=0
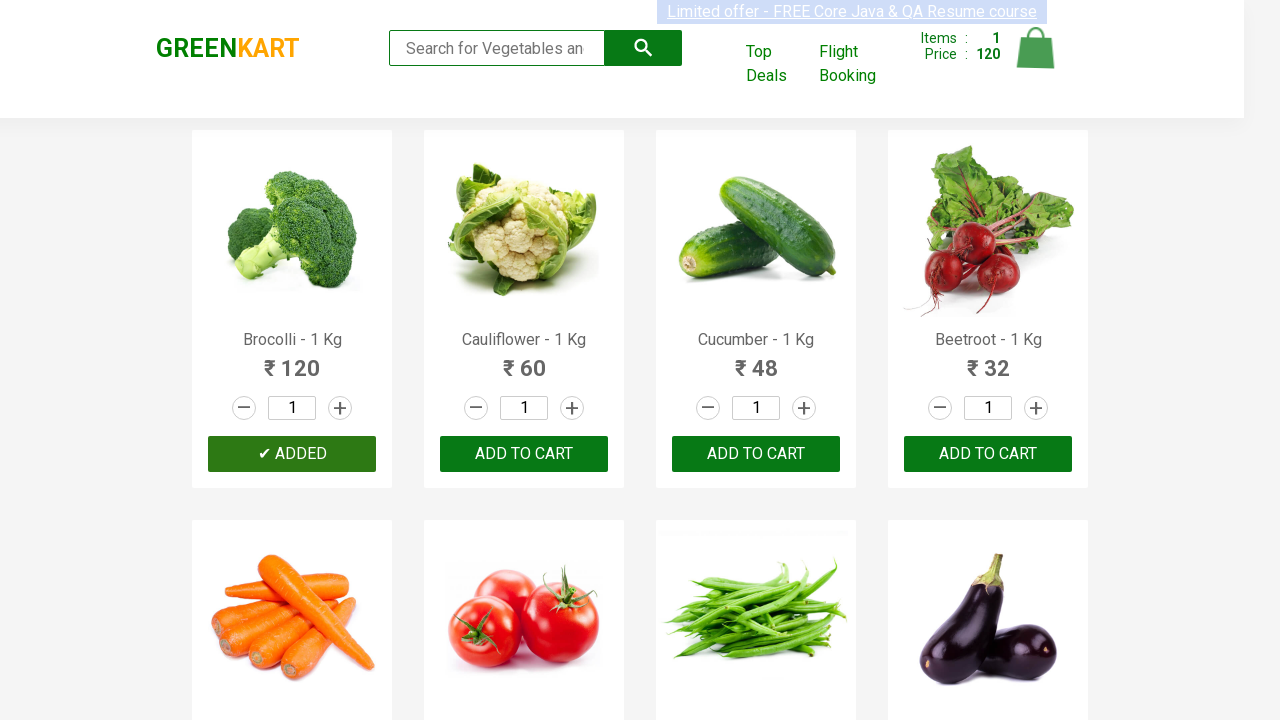

Added 'Cucumber' to cart at (756, 454) on xpath=//div[@class='product-action']/button >> nth=2
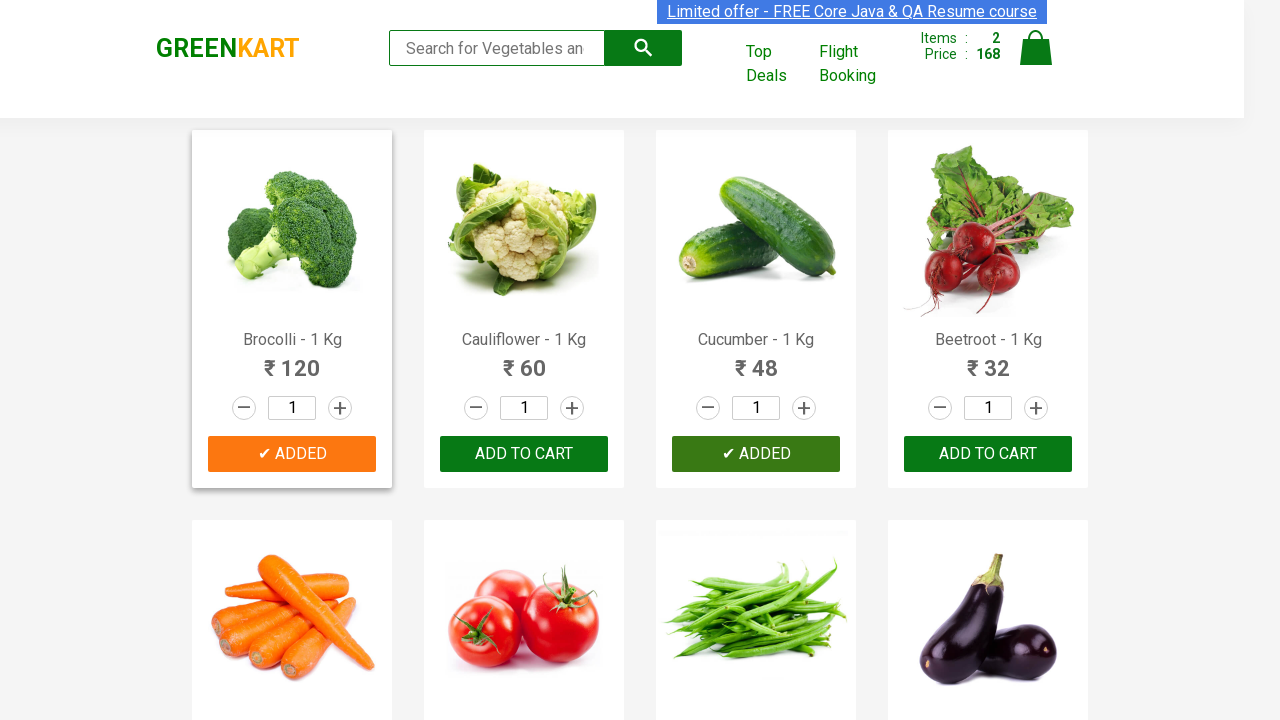

Added 'Beetroot' to cart at (988, 454) on xpath=//div[@class='product-action']/button >> nth=3
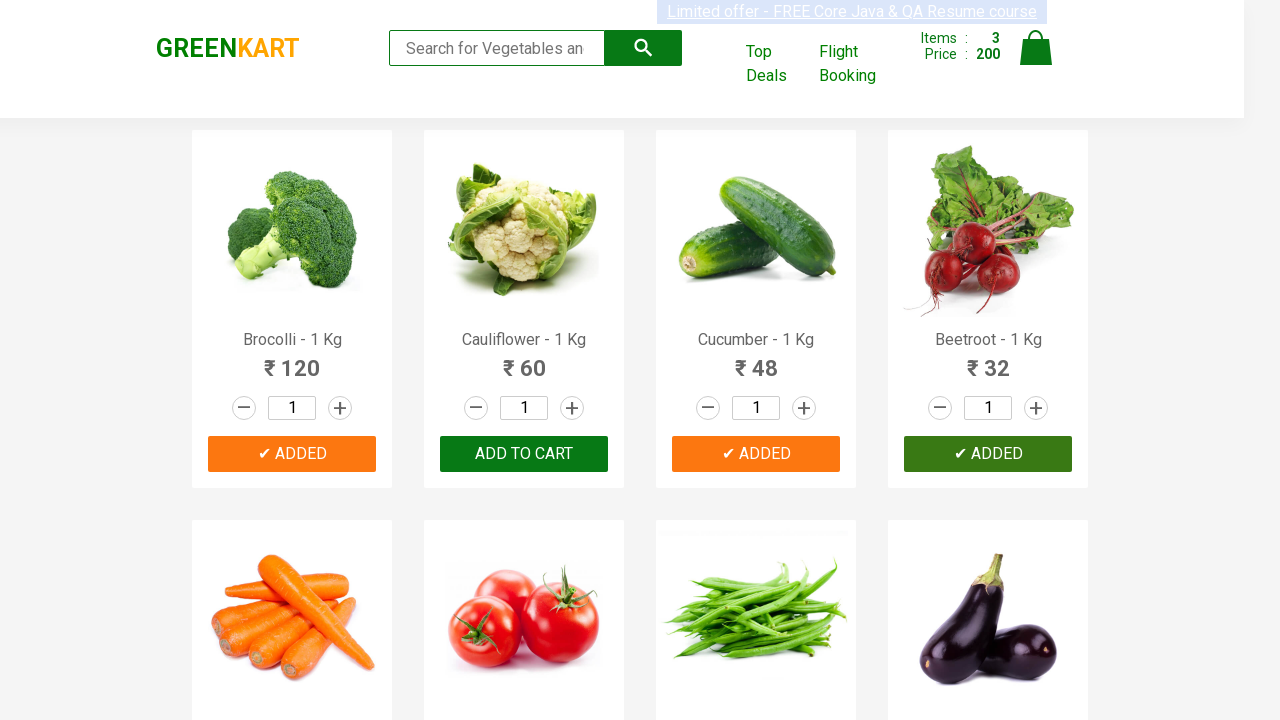

Added 'Carrot' to cart at (292, 360) on xpath=//div[@class='product-action']/button >> nth=4
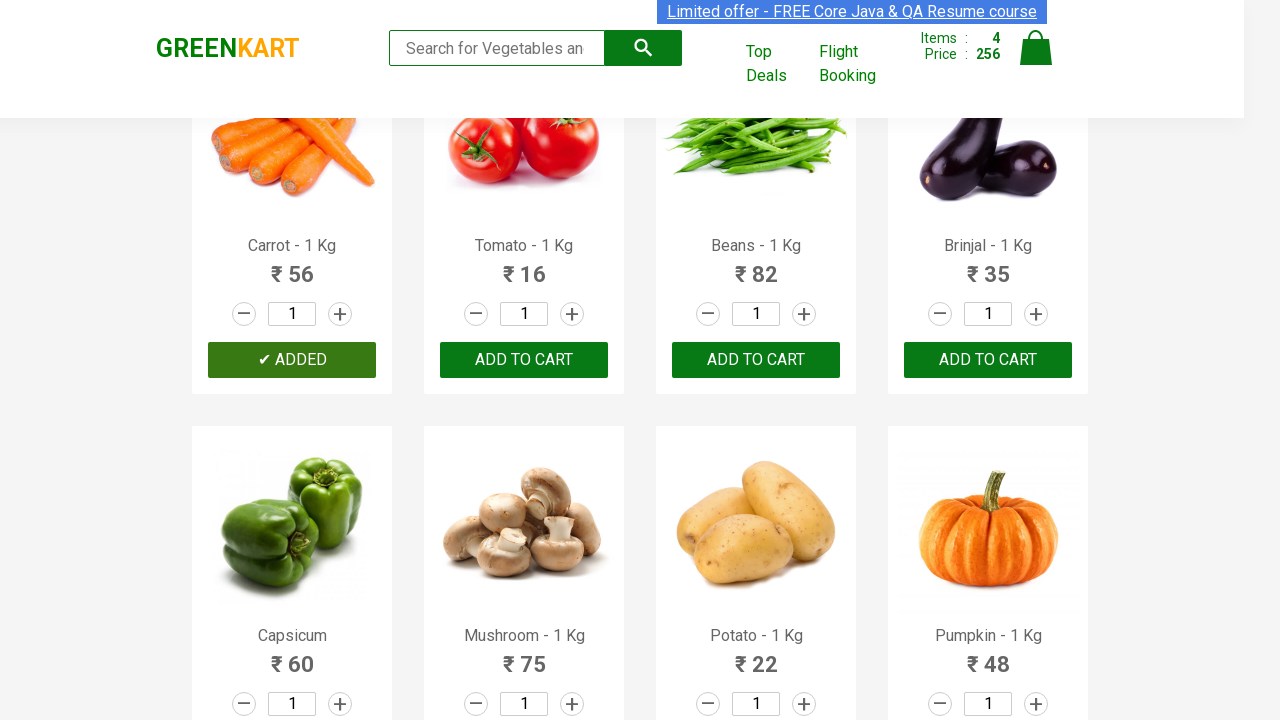

All 4 items (Cucumber, Brocolli, Beetroot, Carrot) have been added to cart
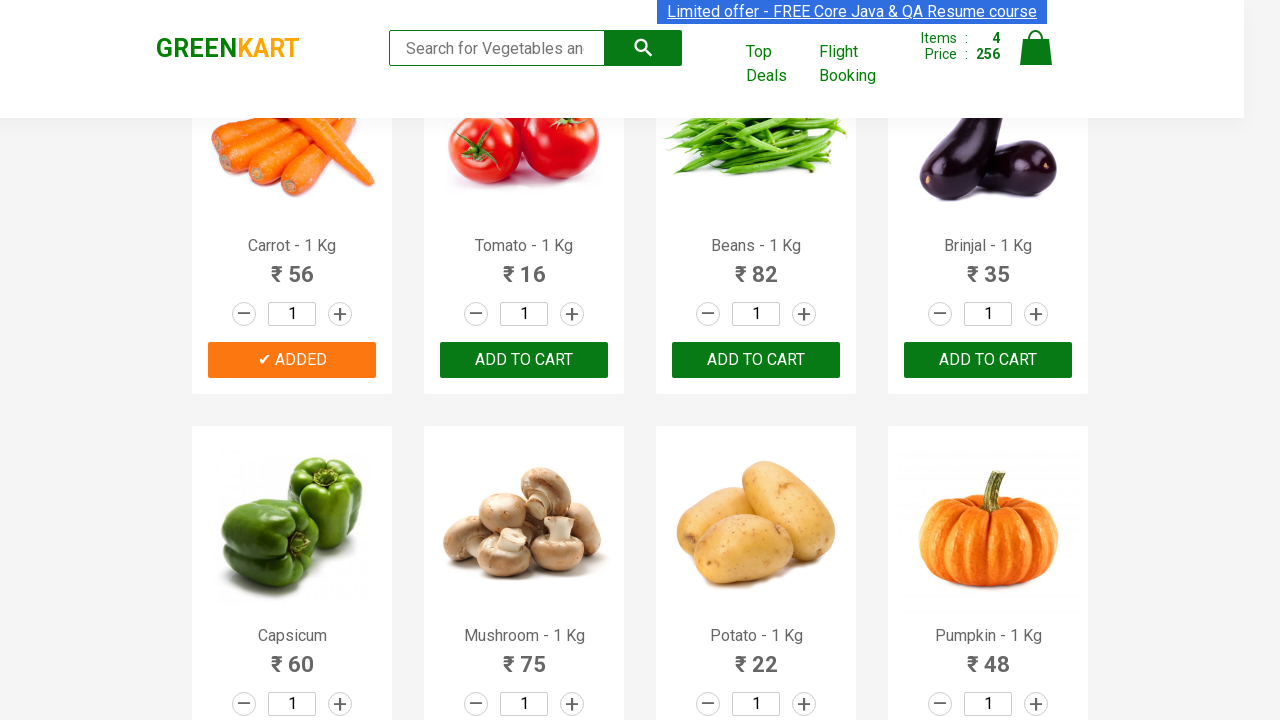

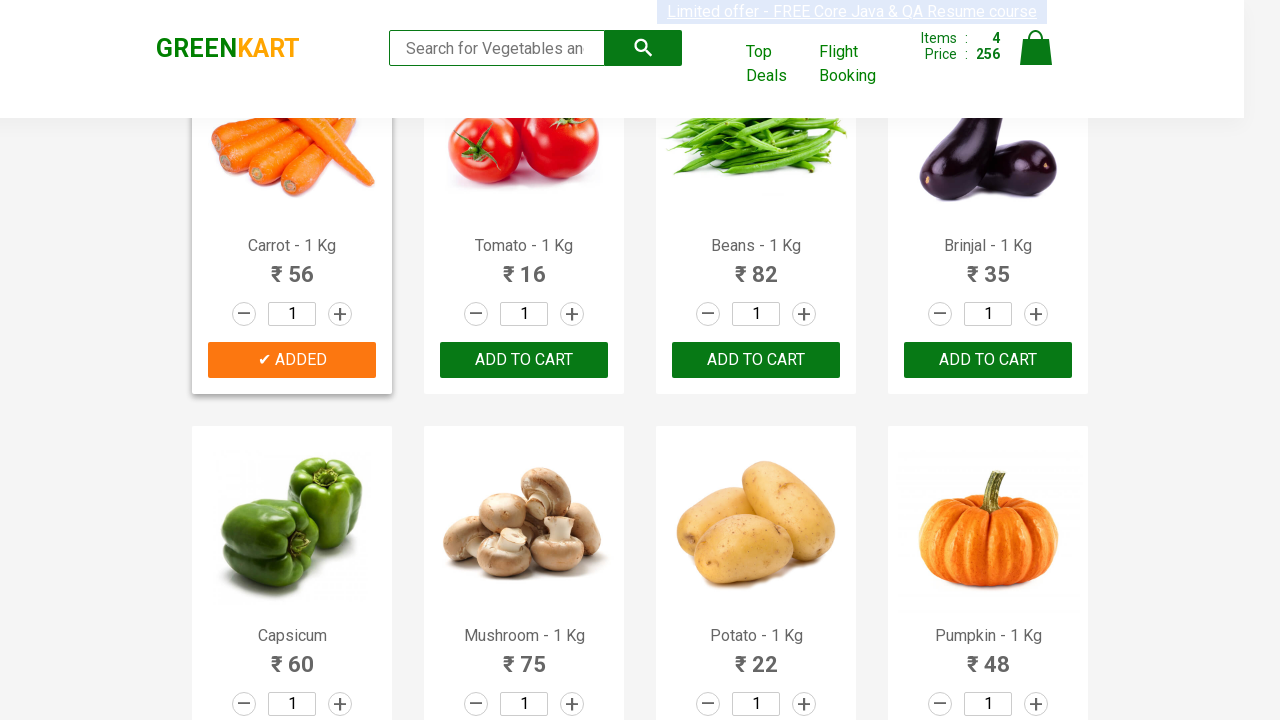